Tests dynamic element loading by clicking buttons to add textboxes and then filling them with text using explicit waits

Starting URL: https://www.hyrtutorials.com/p/waits-demo.html

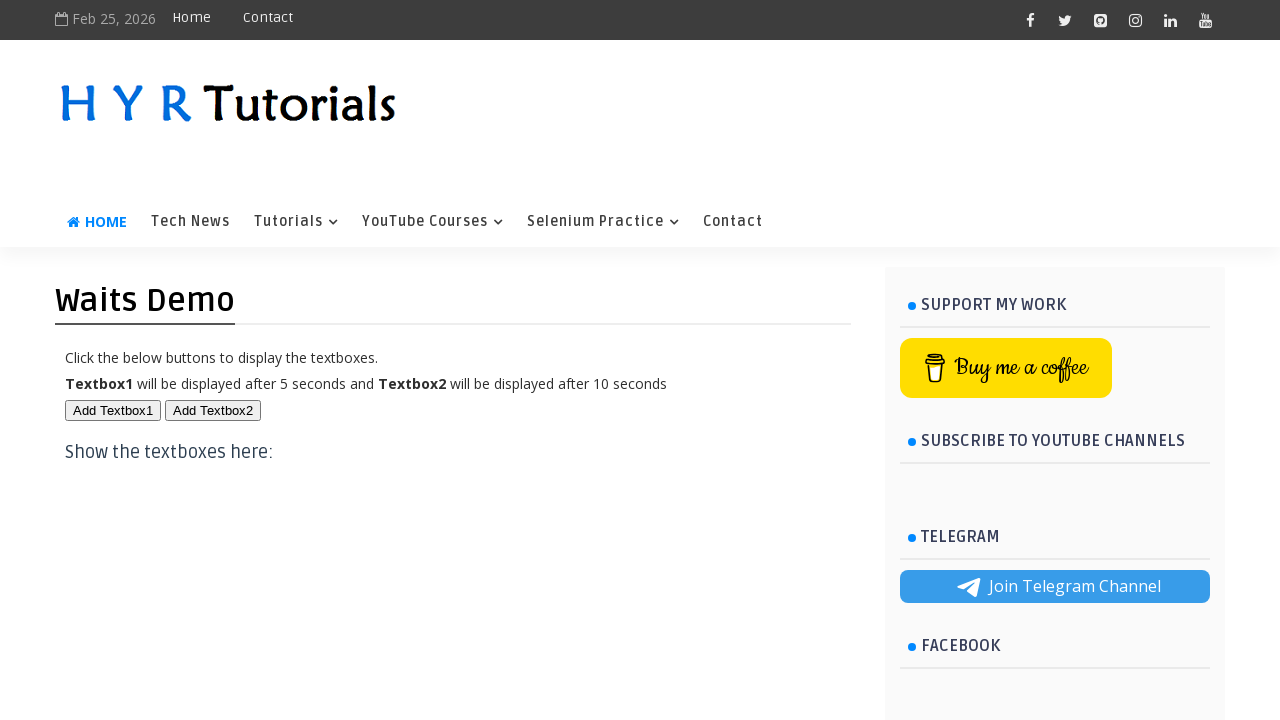

Clicked 'Add Textbox1' button to add first textbox at (113, 410) on xpath=//button[text()='Add Textbox1']
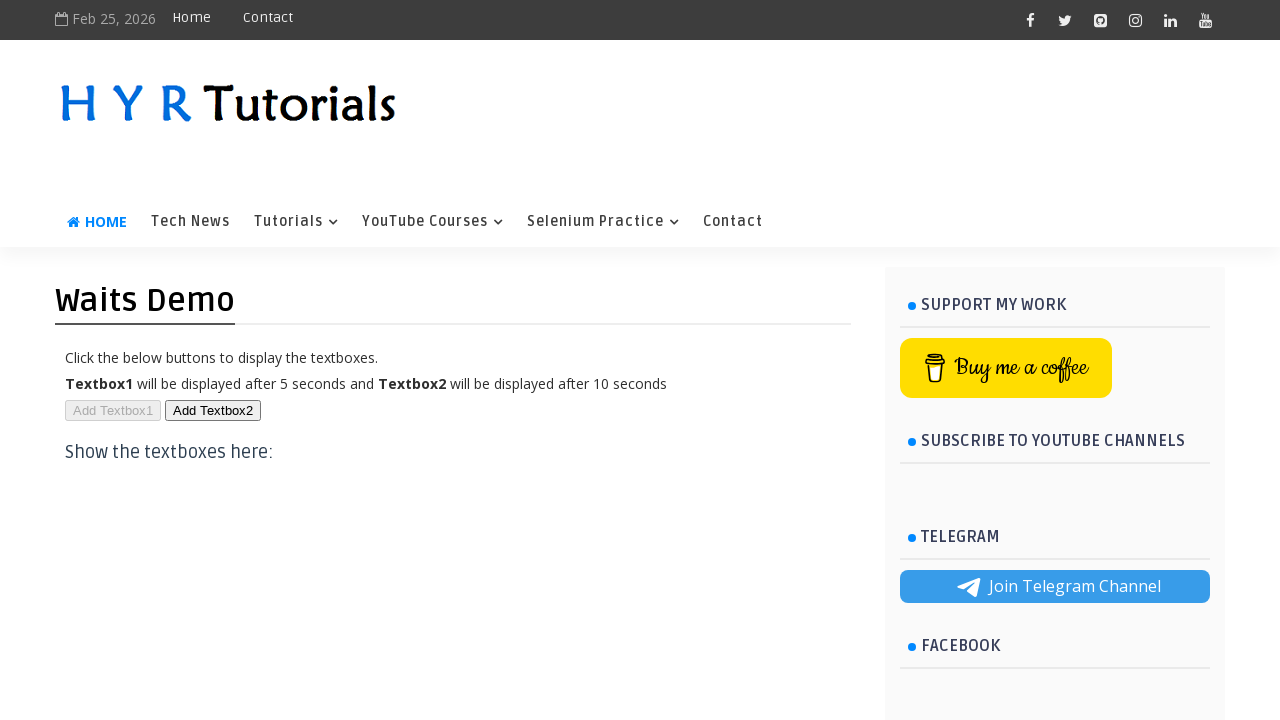

First textbox appeared and is visible
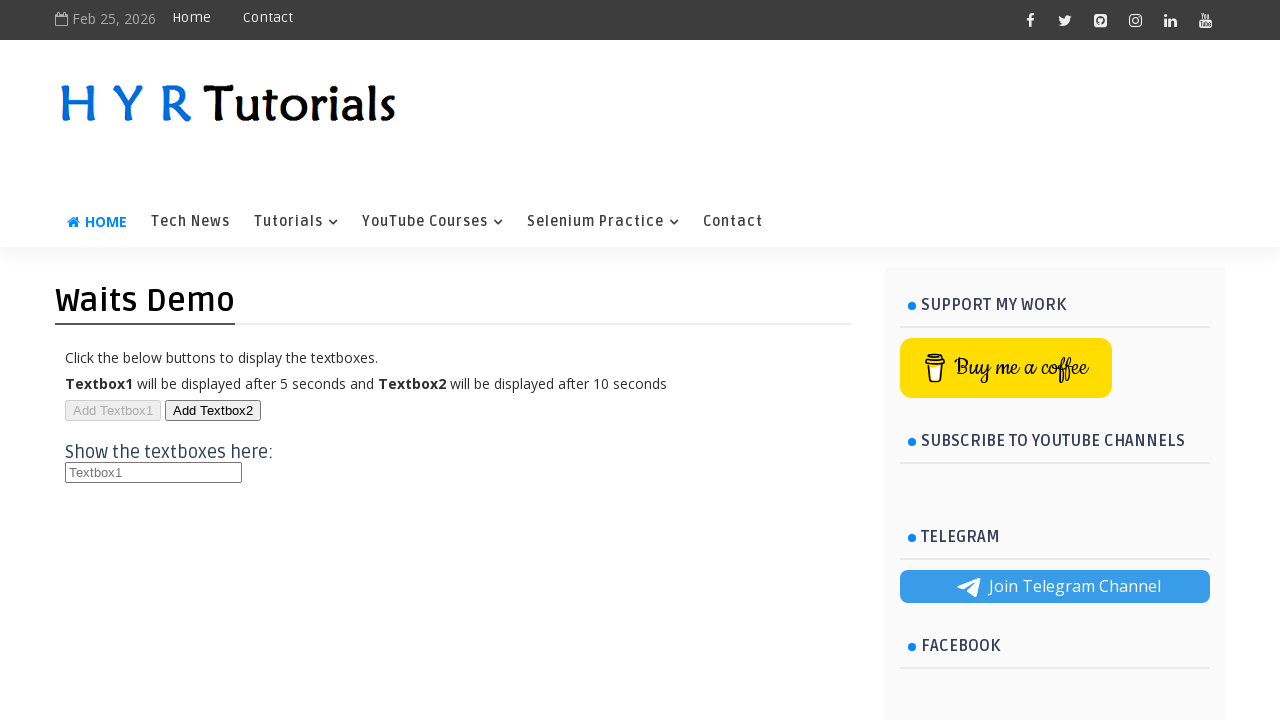

Filled first textbox with 'Vikram' on (//input[@id='txt1'])[1]
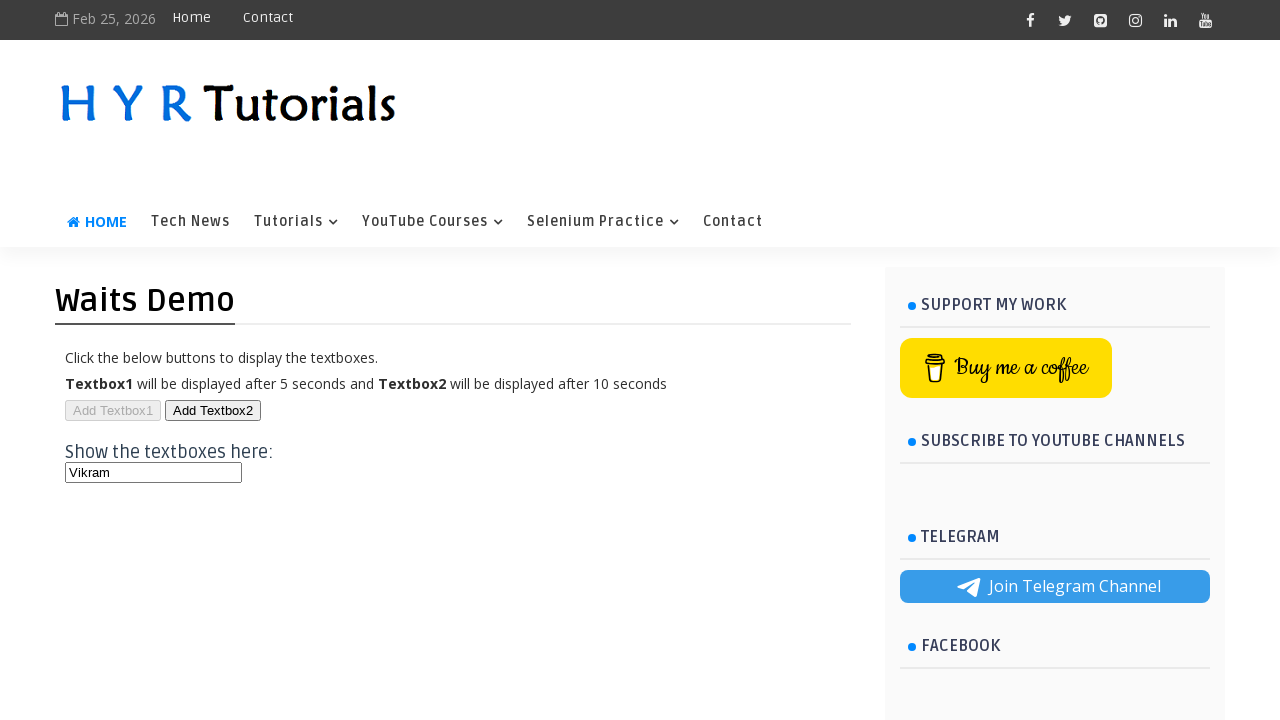

Clicked 'Add Textbox2' button to add second textbox at (213, 410) on xpath=//button[text()='Add Textbox2']
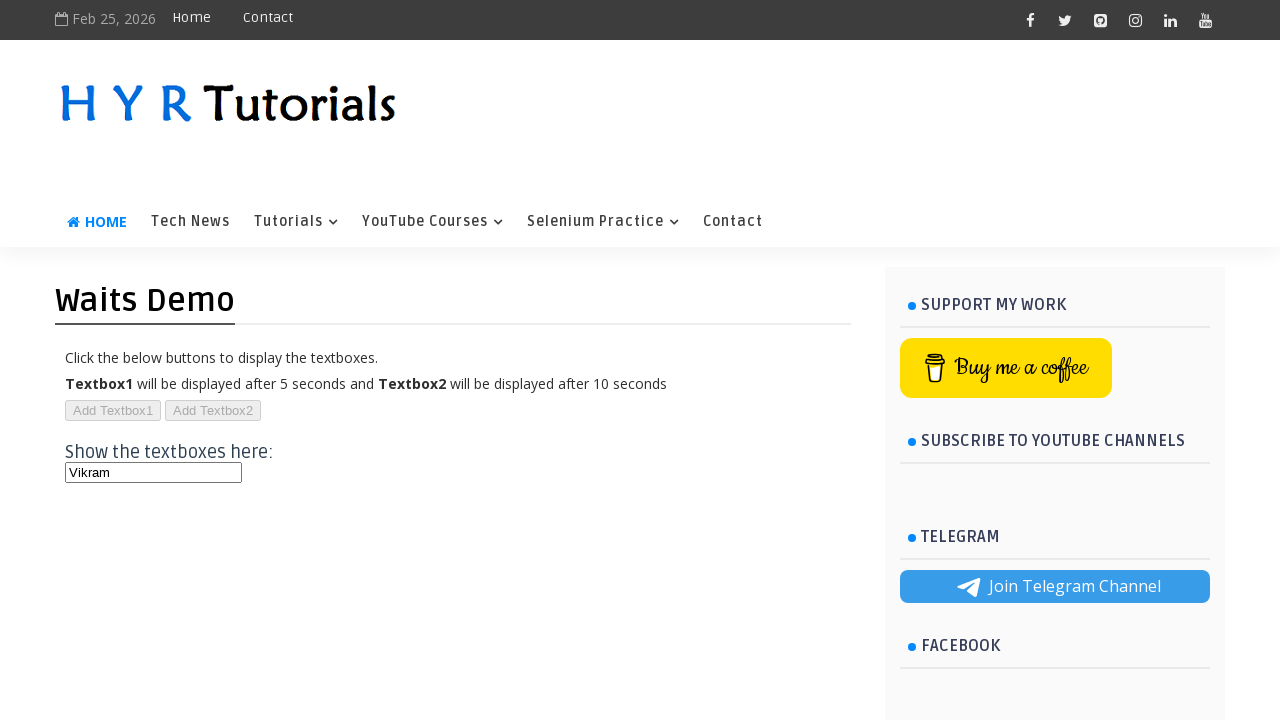

Second textbox appeared and is visible
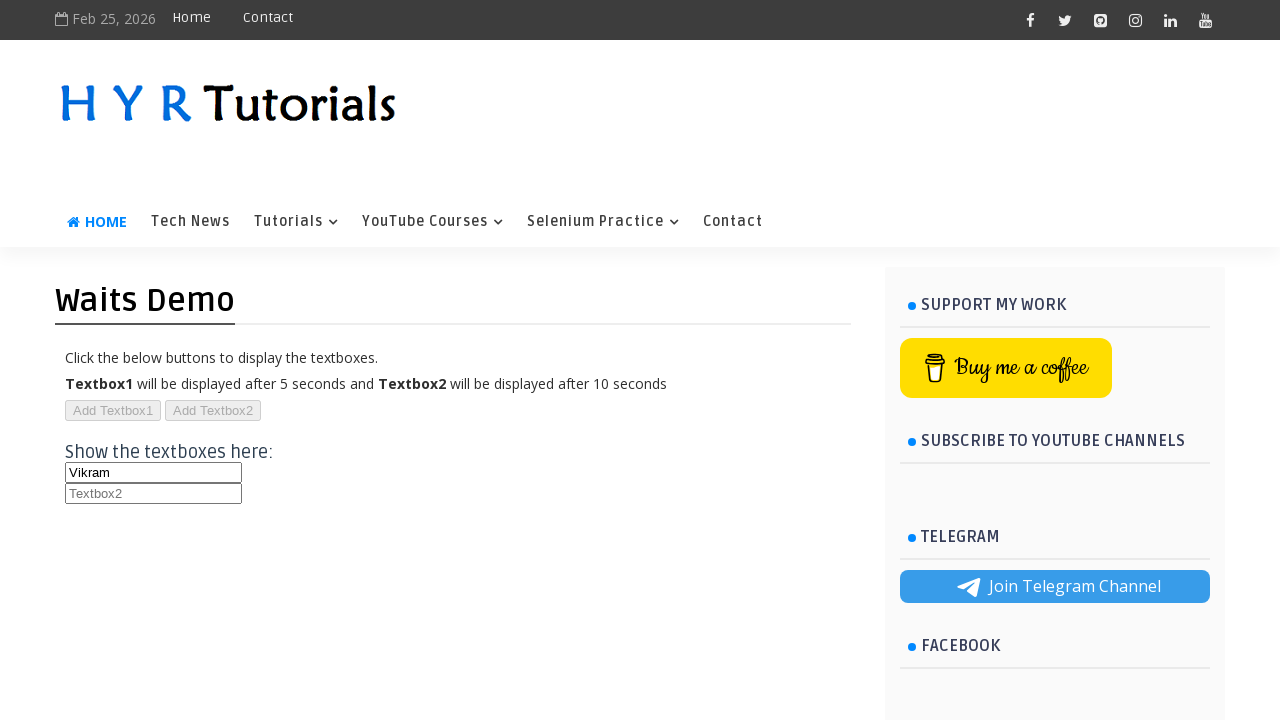

Filled second textbox with 'TBK' on (//input[@id='txt2'])[1]
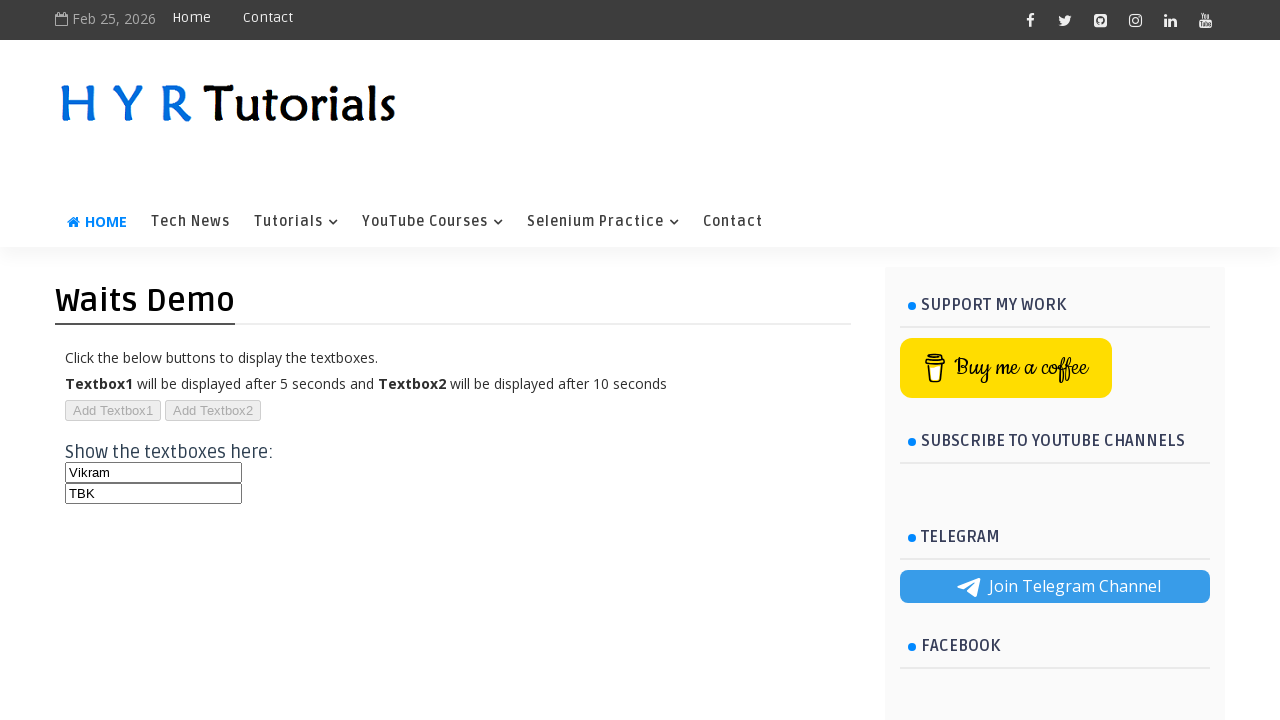

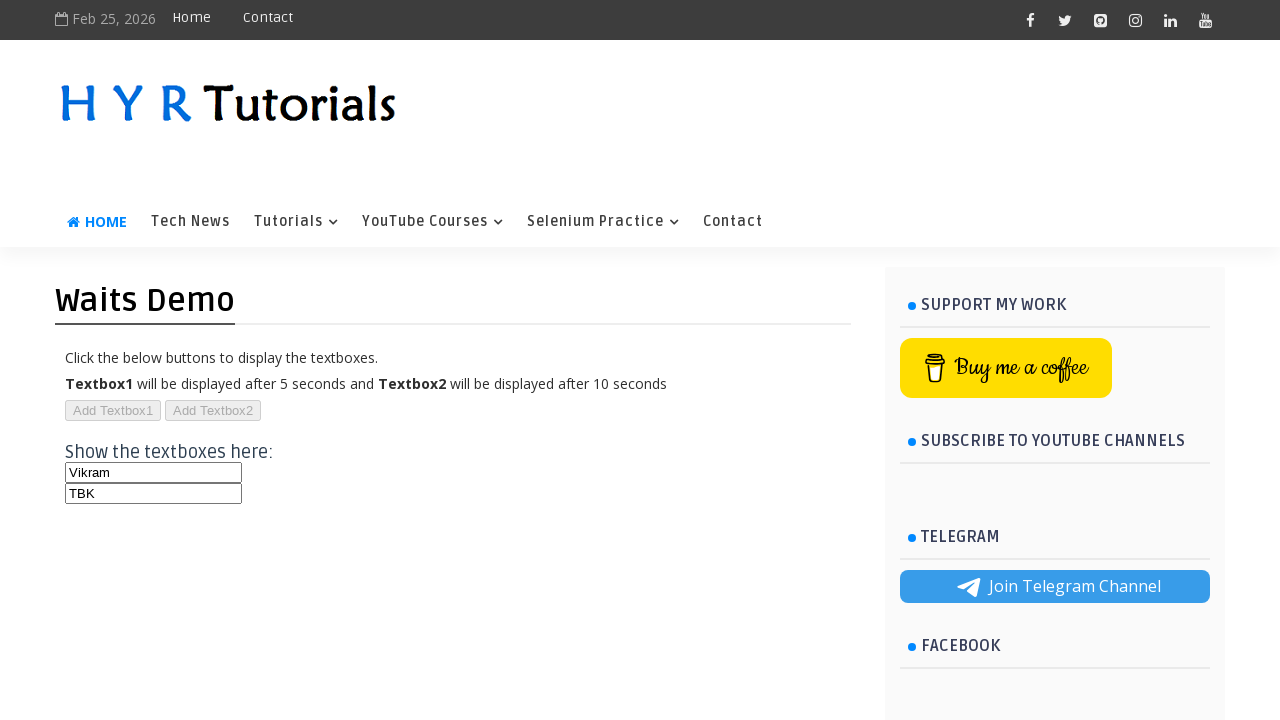